Tests web table interaction by verifying table rows and cells are accessible and contain data.

Starting URL: https://rahulshettyacademy.com/AutomationPractice/

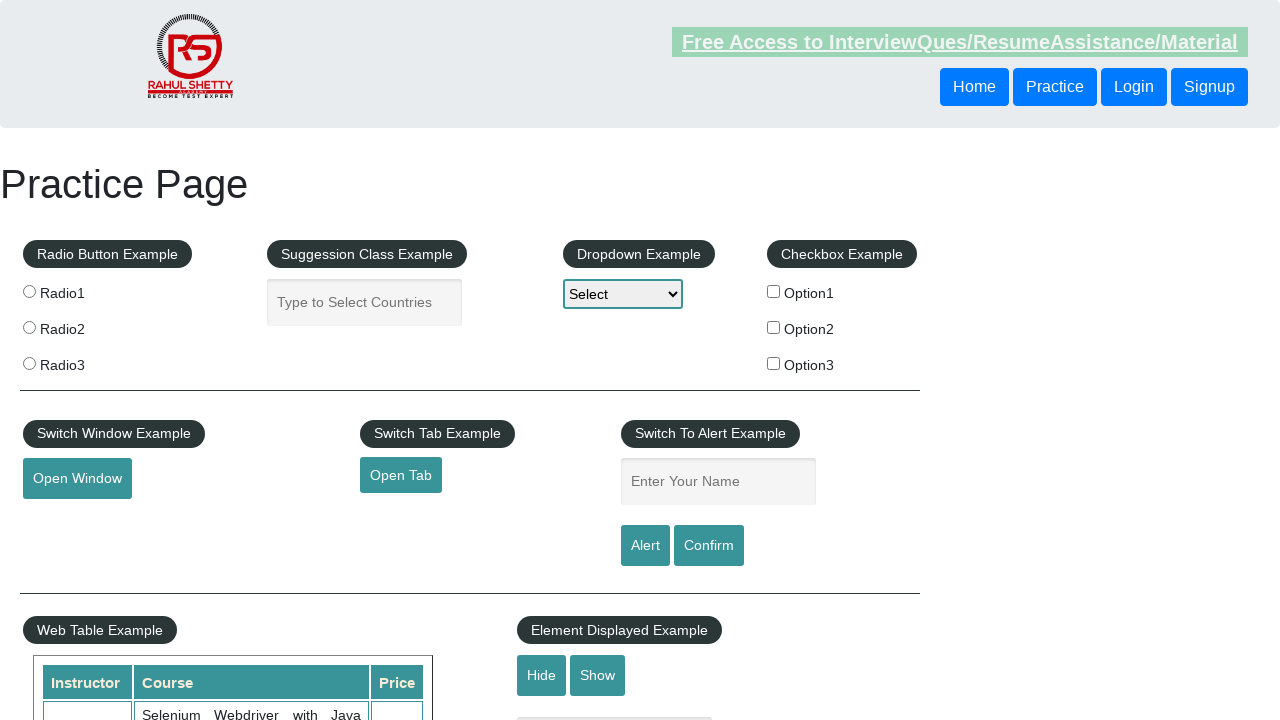

Web table with name 'courses' loaded
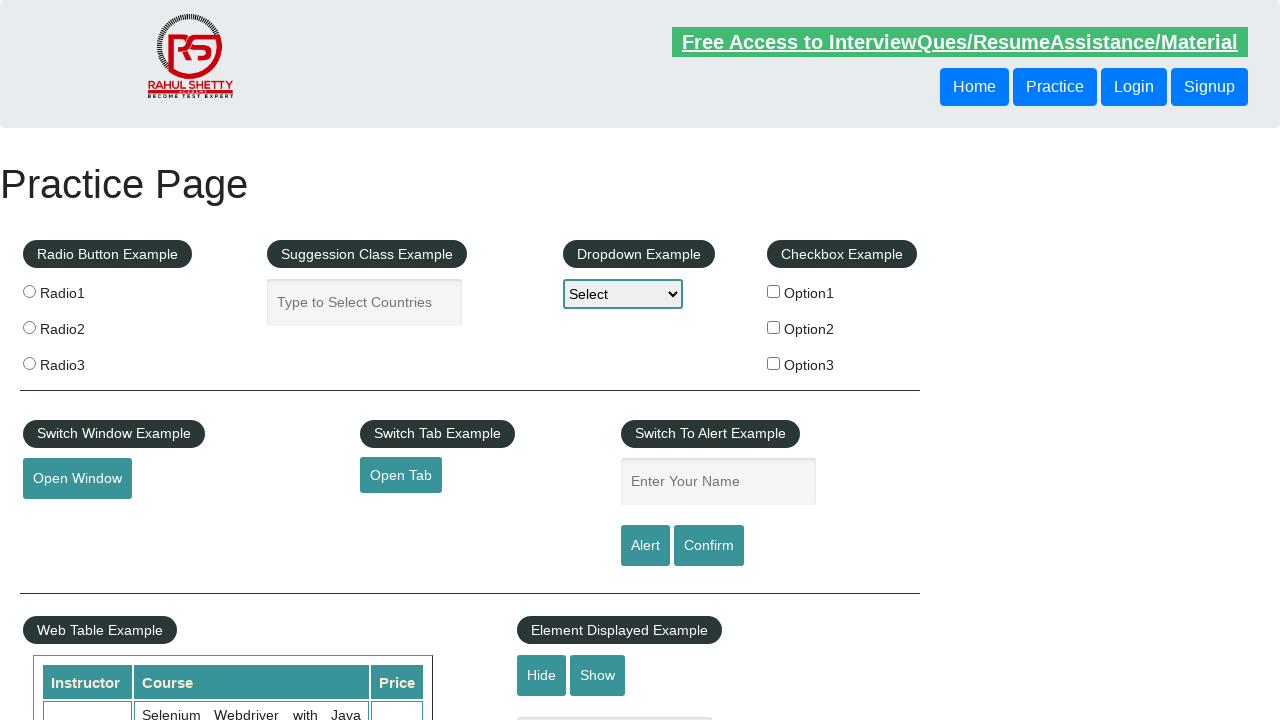

Located web table element
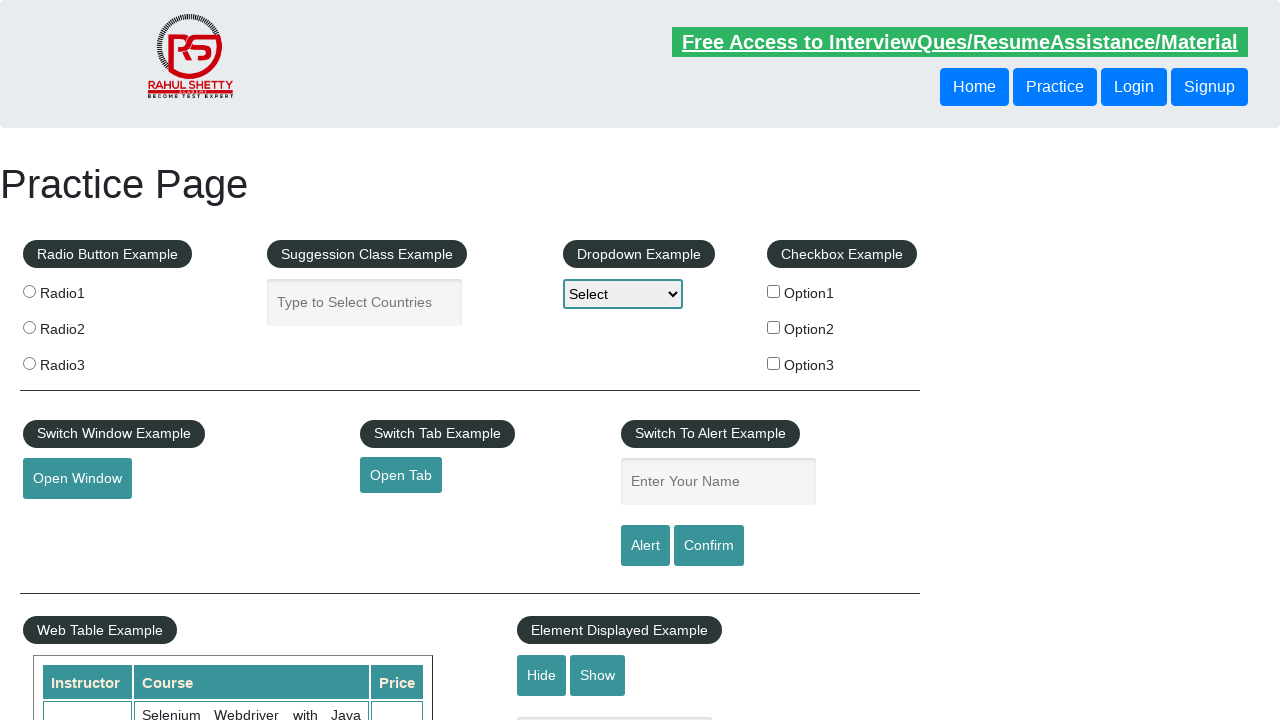

Counted table rows: 11 rows found
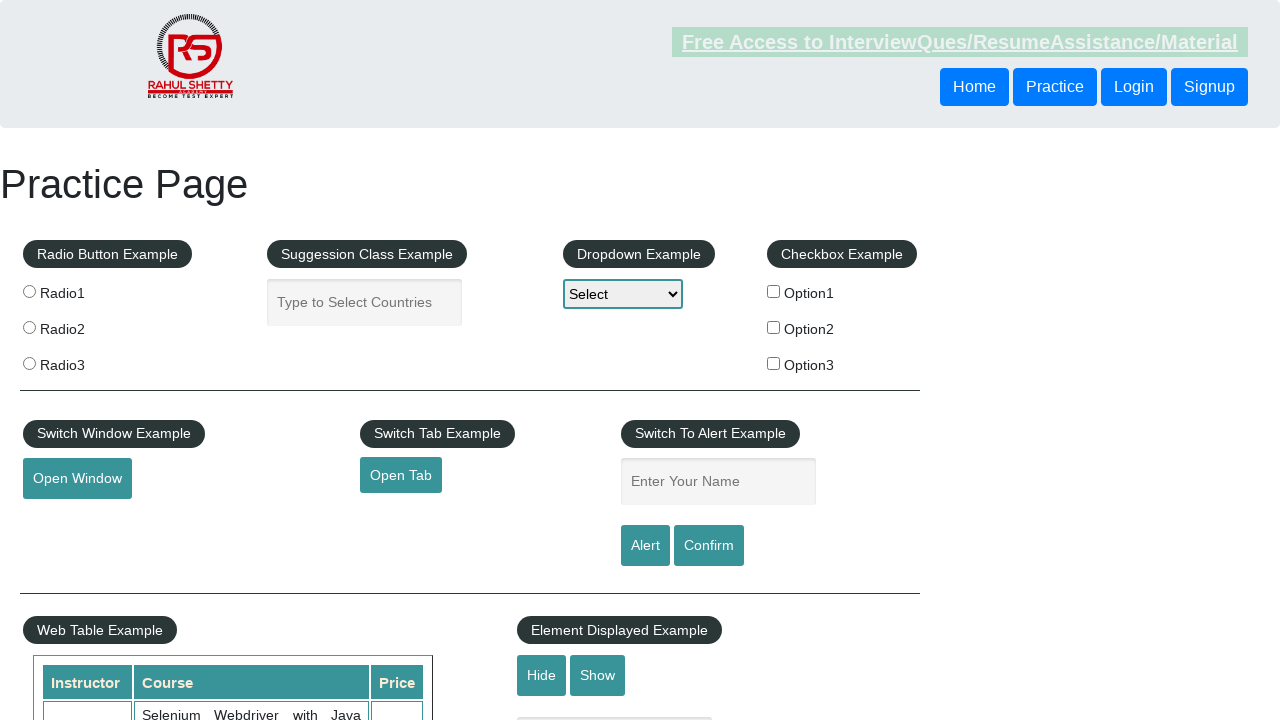

Verified table has more than just header row
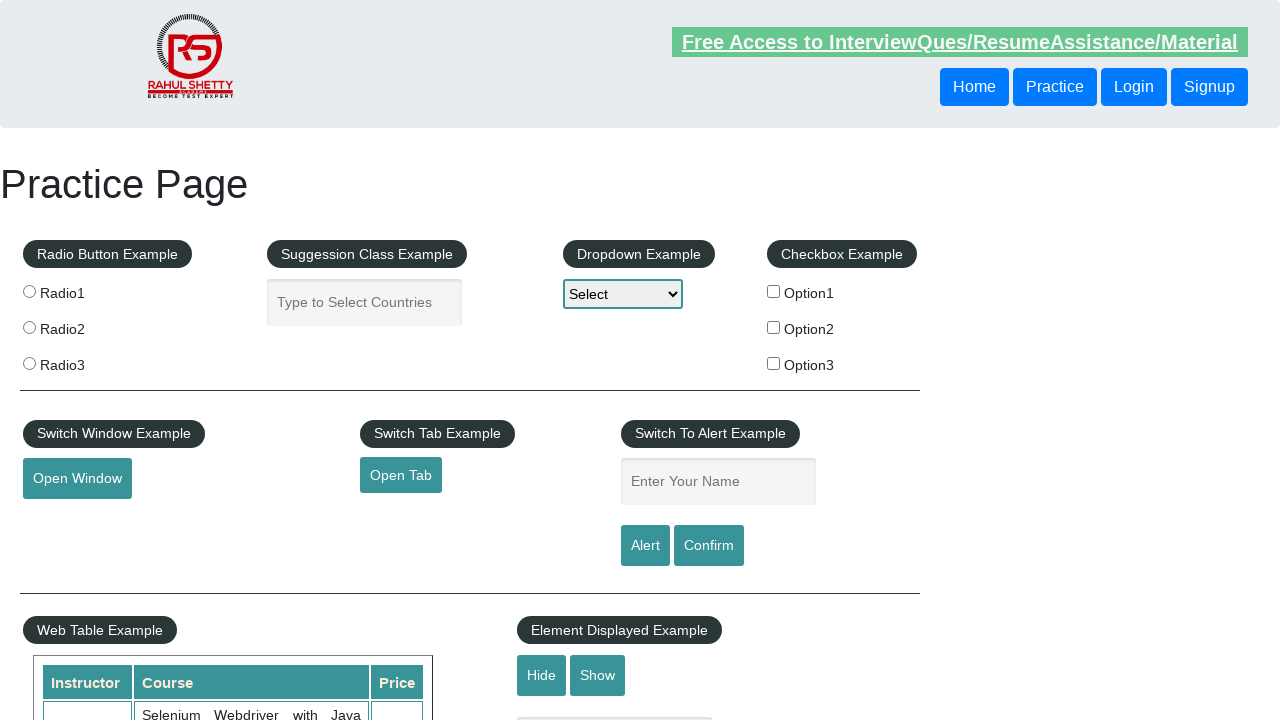

Located first data row in table
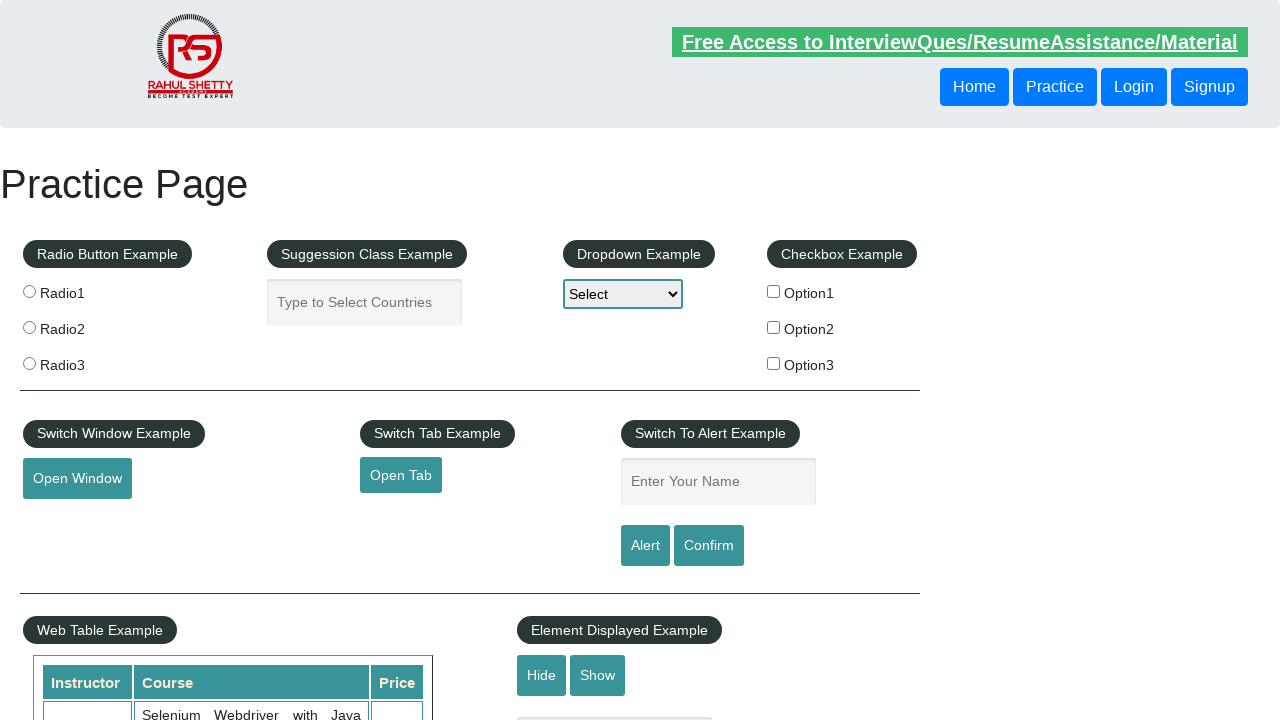

Verified first data cell contains non-empty content
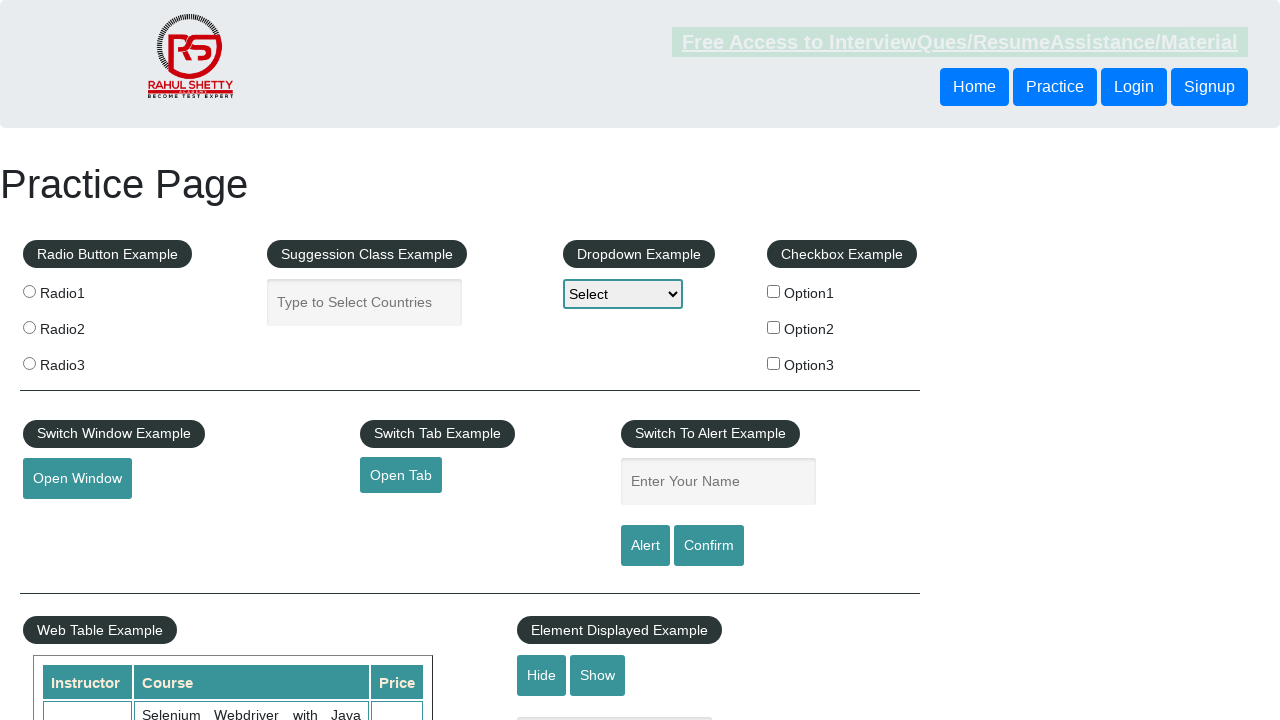

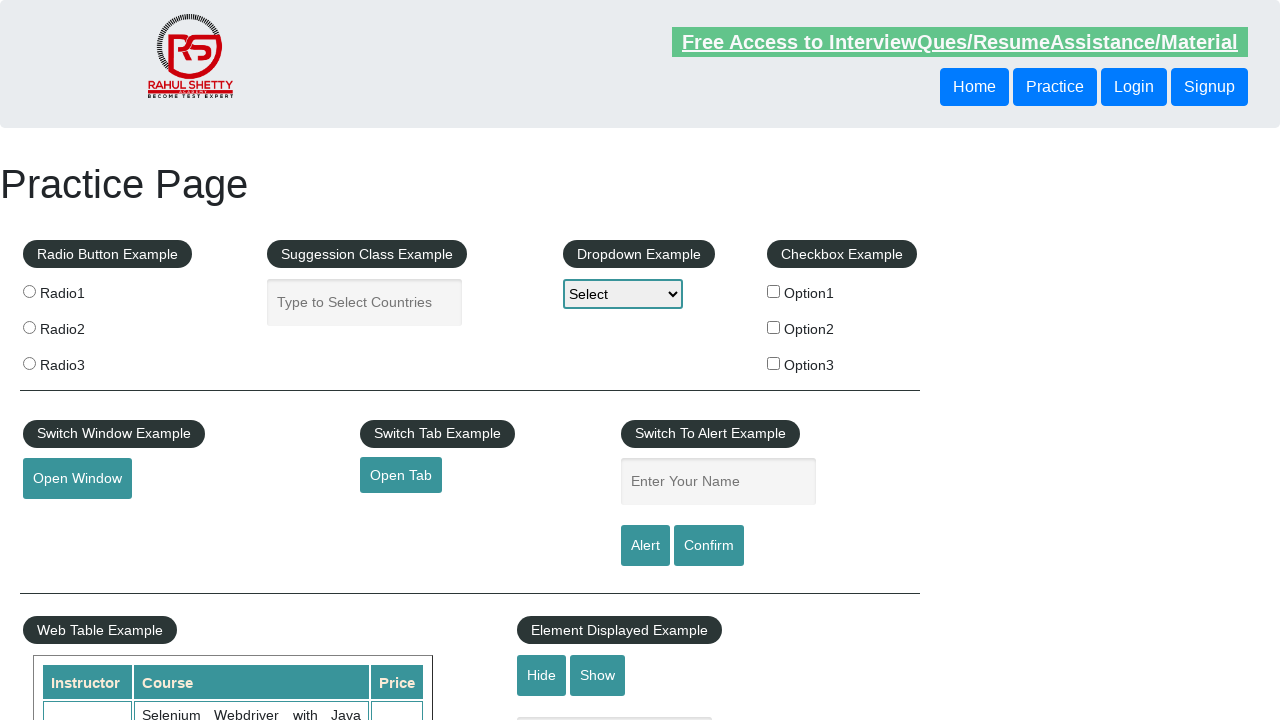